Tests alert dialog functionality by clicking on a text box alert button, entering text into the prompt, and accepting the alert

Starting URL: http://demo.automationtesting.in/Alerts.html

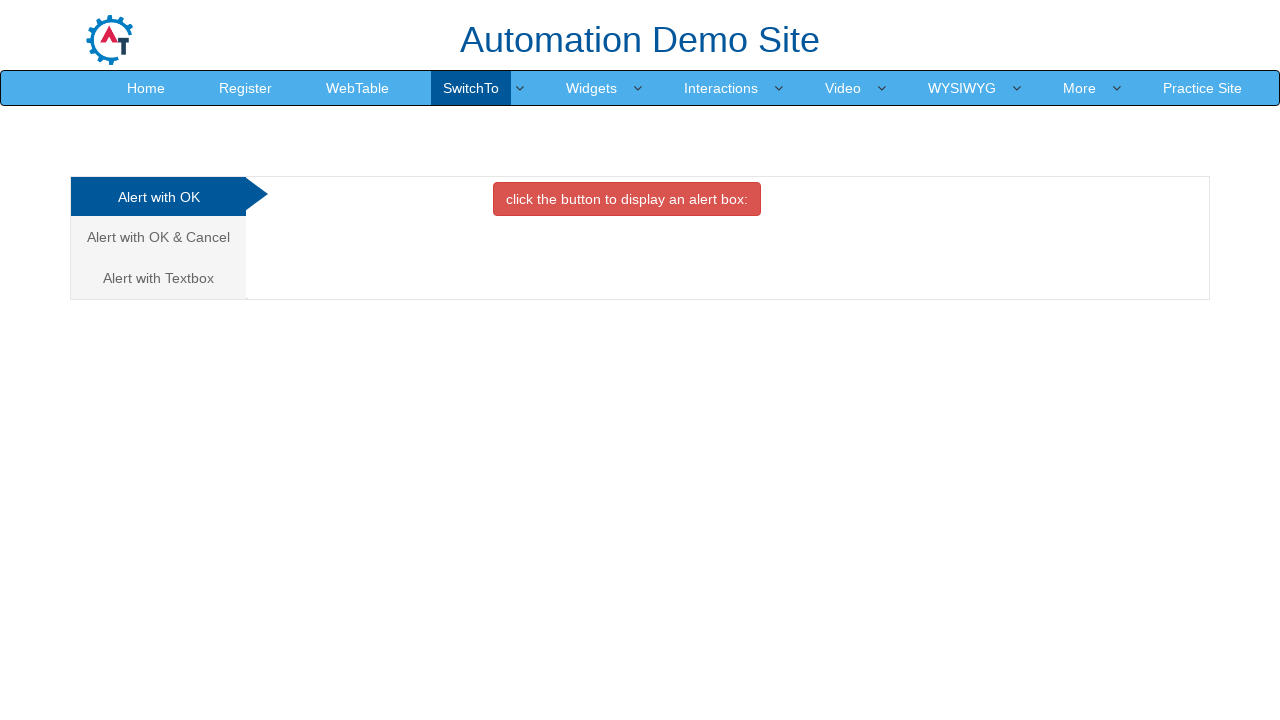

Clicked on the Textbox tab at (158, 278) on xpath=//a[@href='#Textbox']
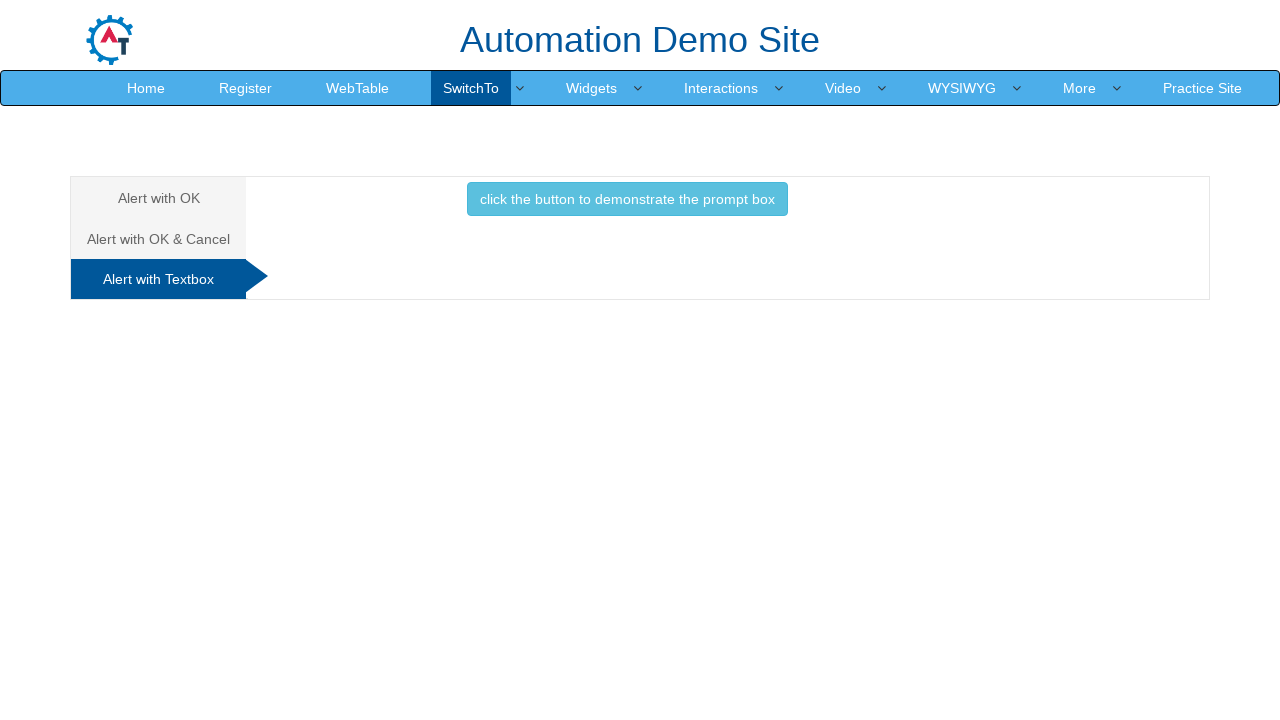

Waited for the prompt alert button to be available
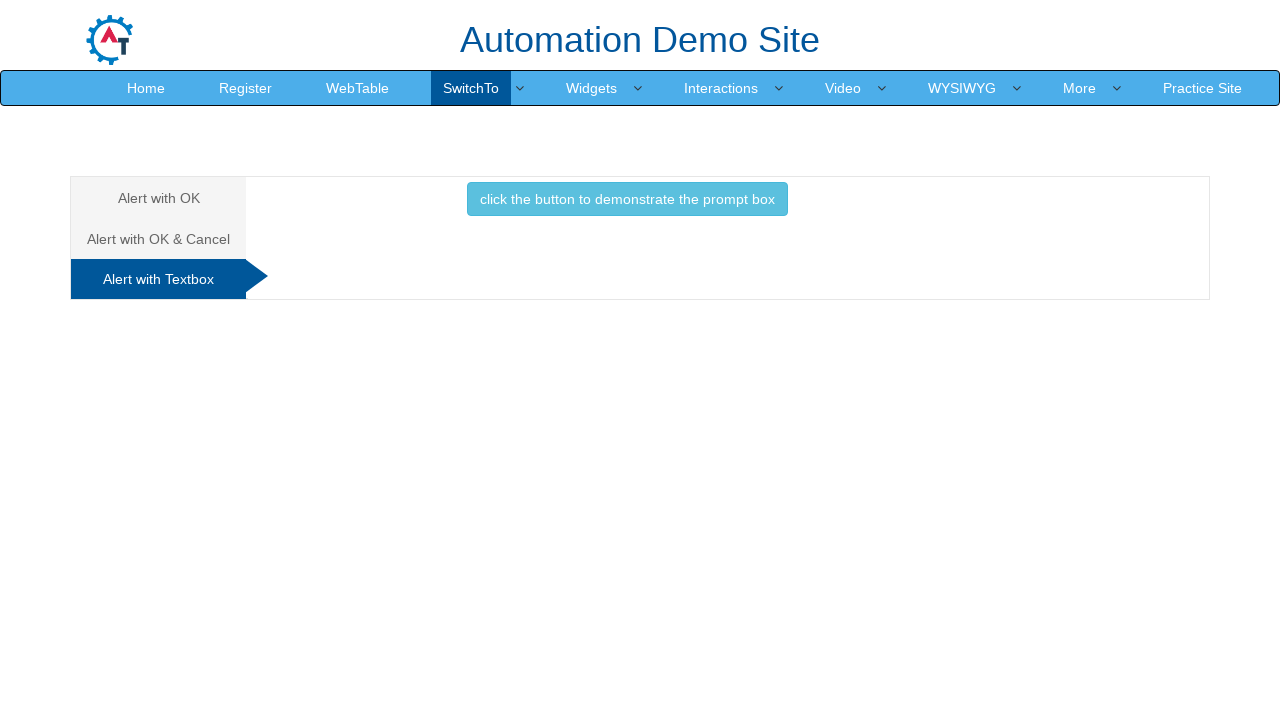

Clicked the button that triggers the prompt alert at (627, 199) on xpath=//button[@class='btn btn-info']
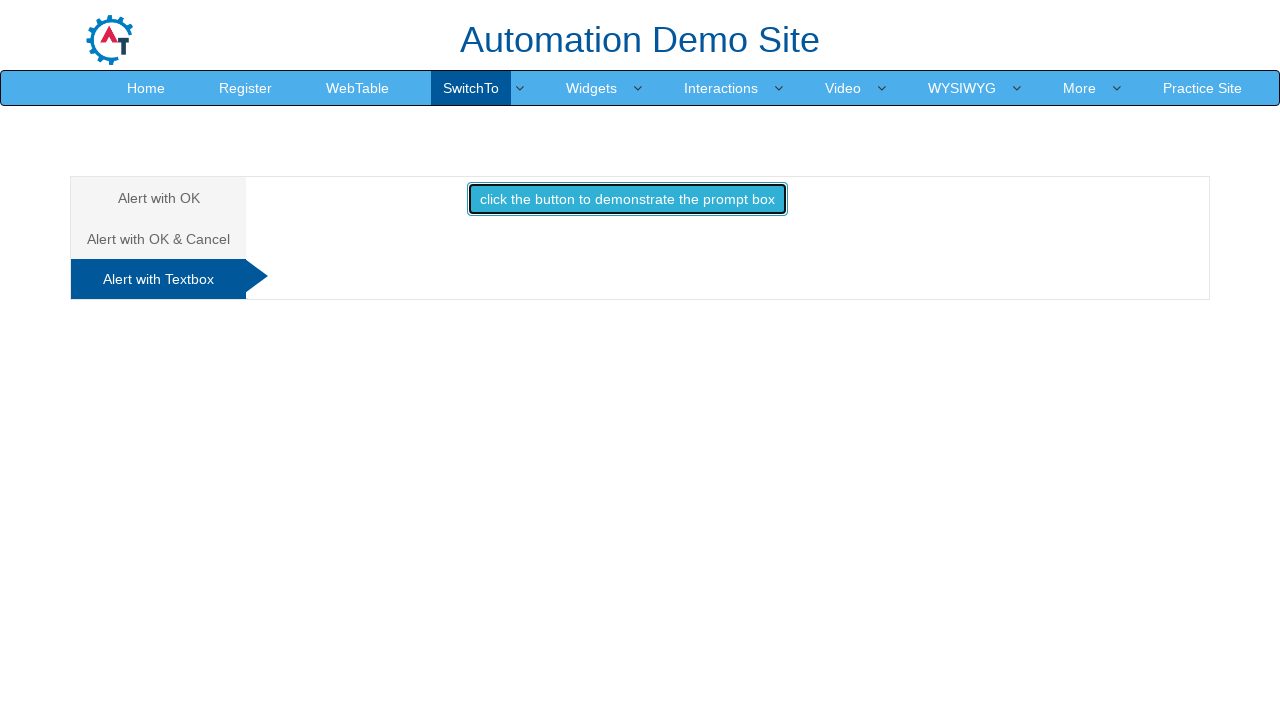

Set up dialog handler to accept prompt with text 'Pratiksha'
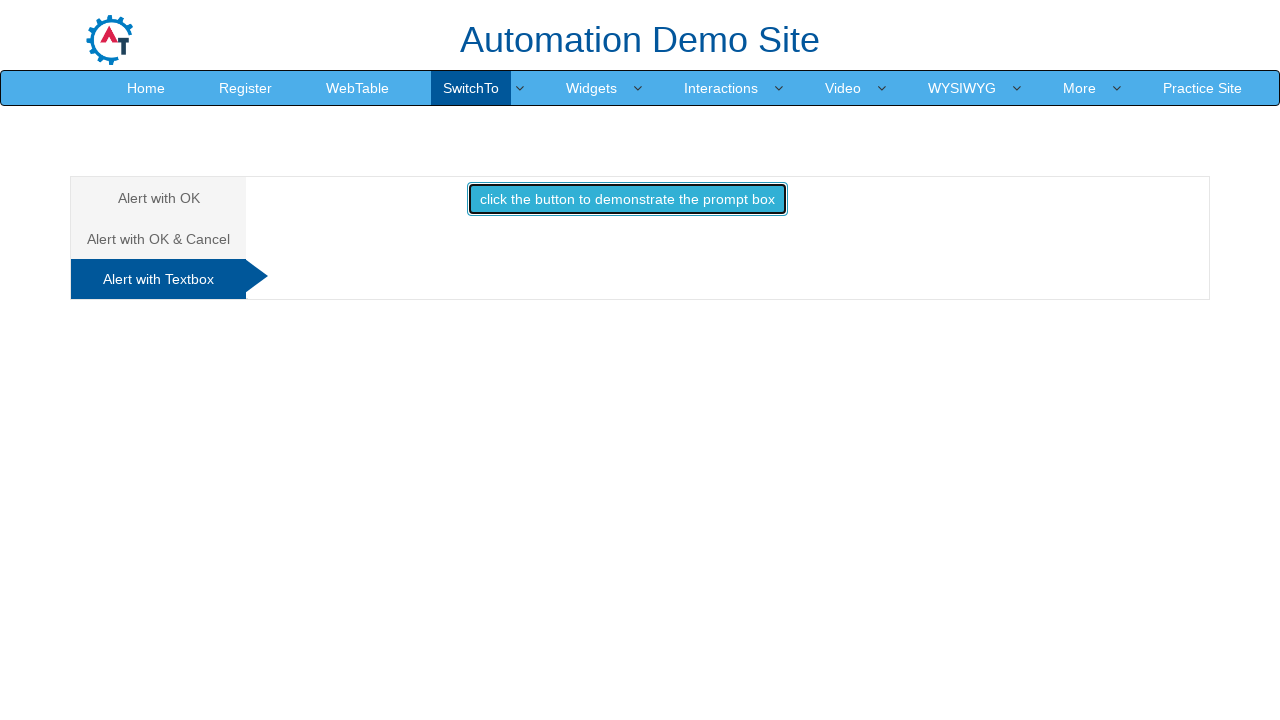

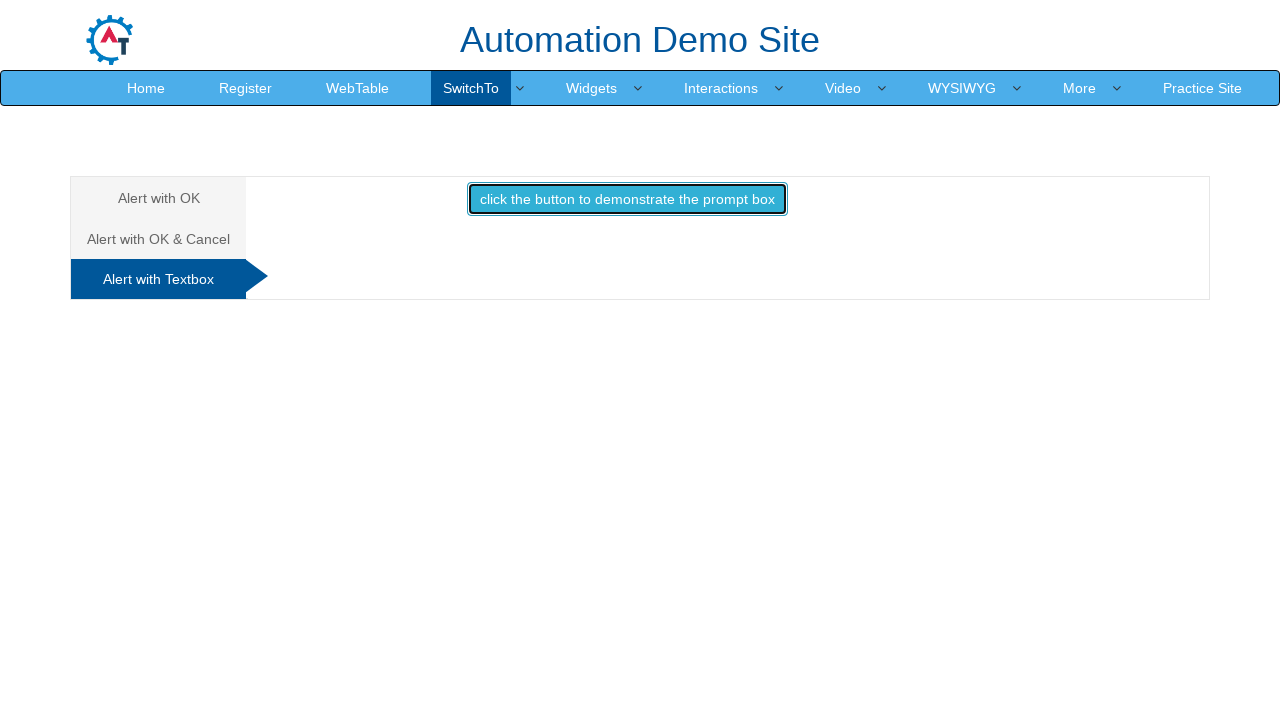